Tests creating a new paste on Pastebin by clicking the New Paste button, entering text content, setting expiration time, adding a title, and submitting the form.

Starting URL: https://pastebin.com/

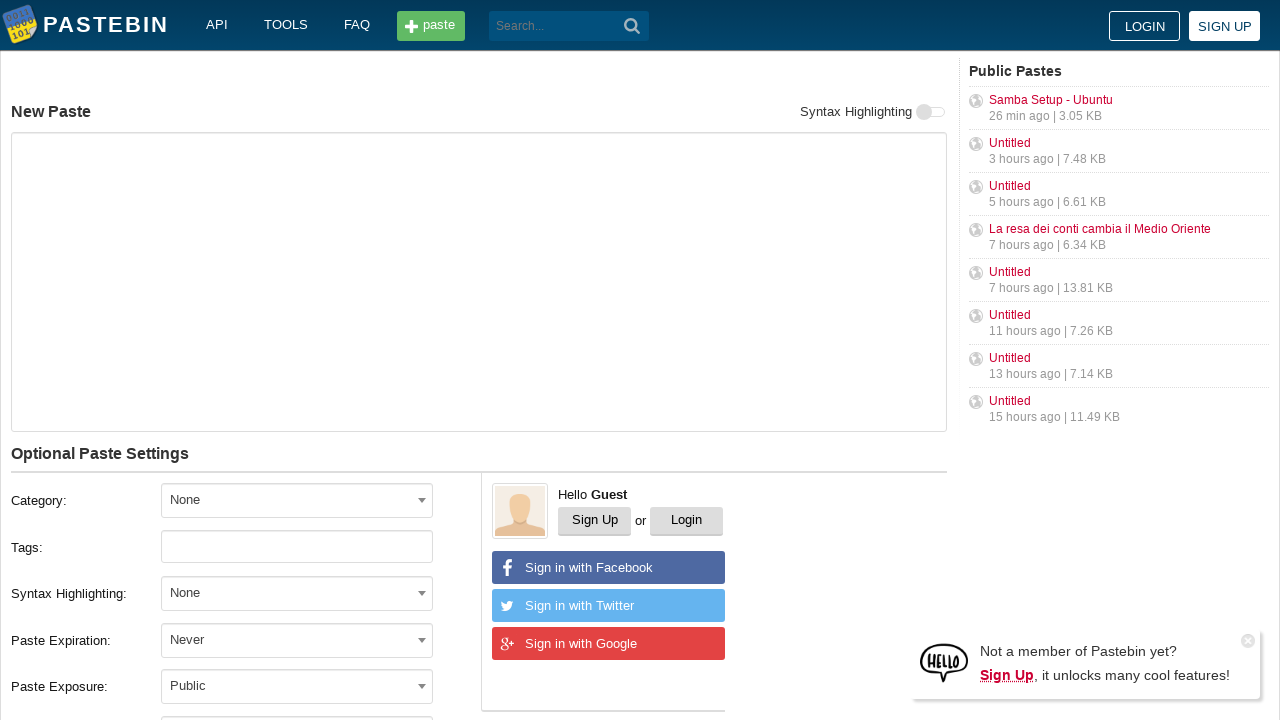

Clicked the 'New Paste' button at (431, 26) on a.header__btn
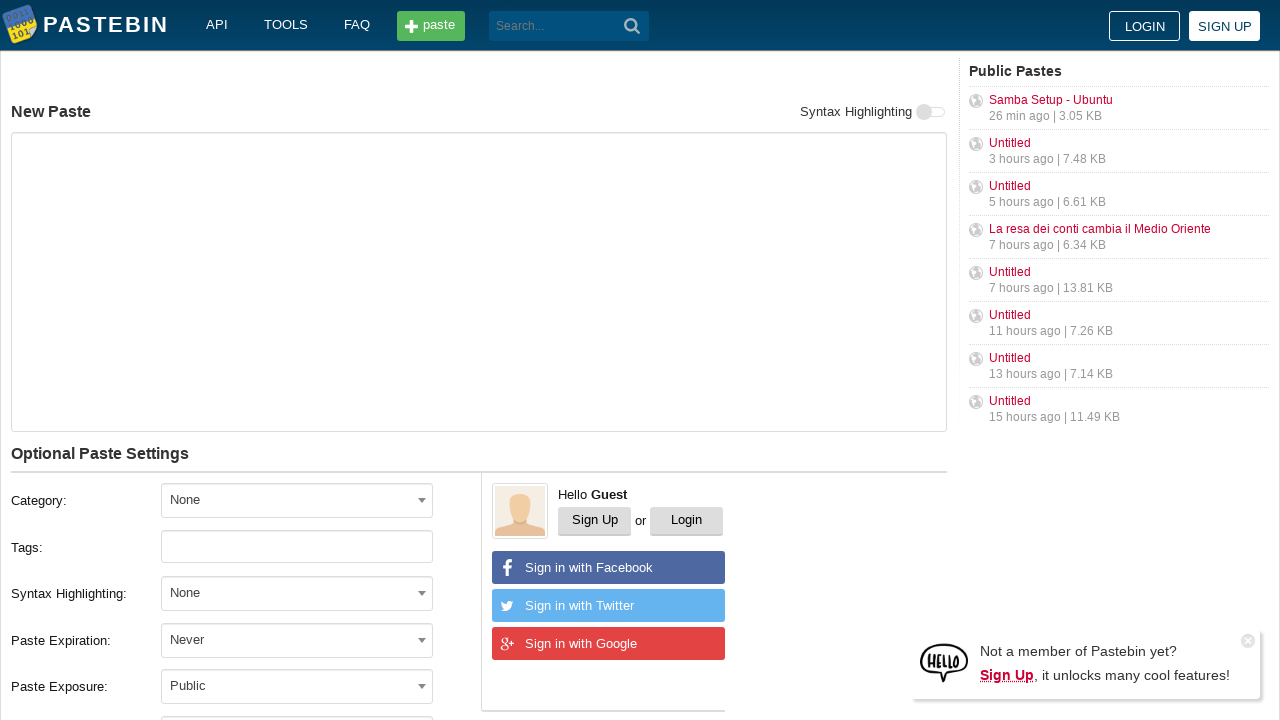

Entered text 'Hello from WebDriver' in the paste text area on textarea#postform-text
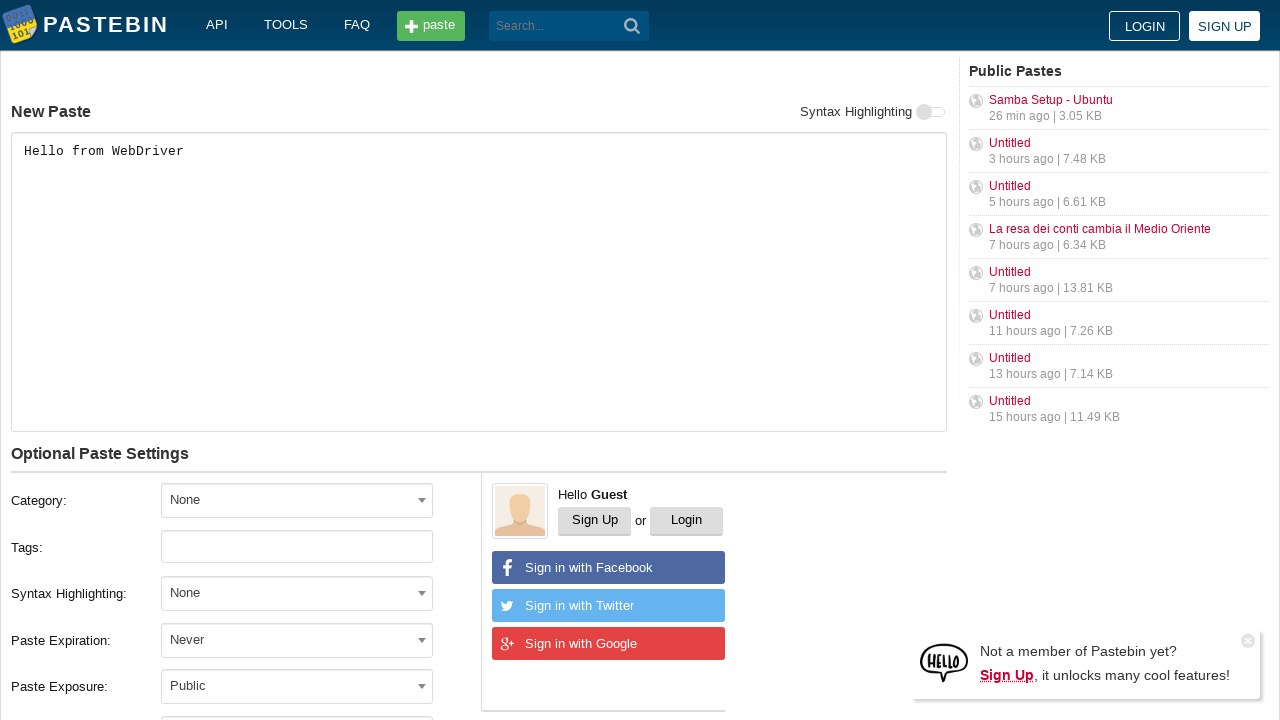

Clicked the expiration time dropdown at (297, 640) on #select2-postform-expiration-container
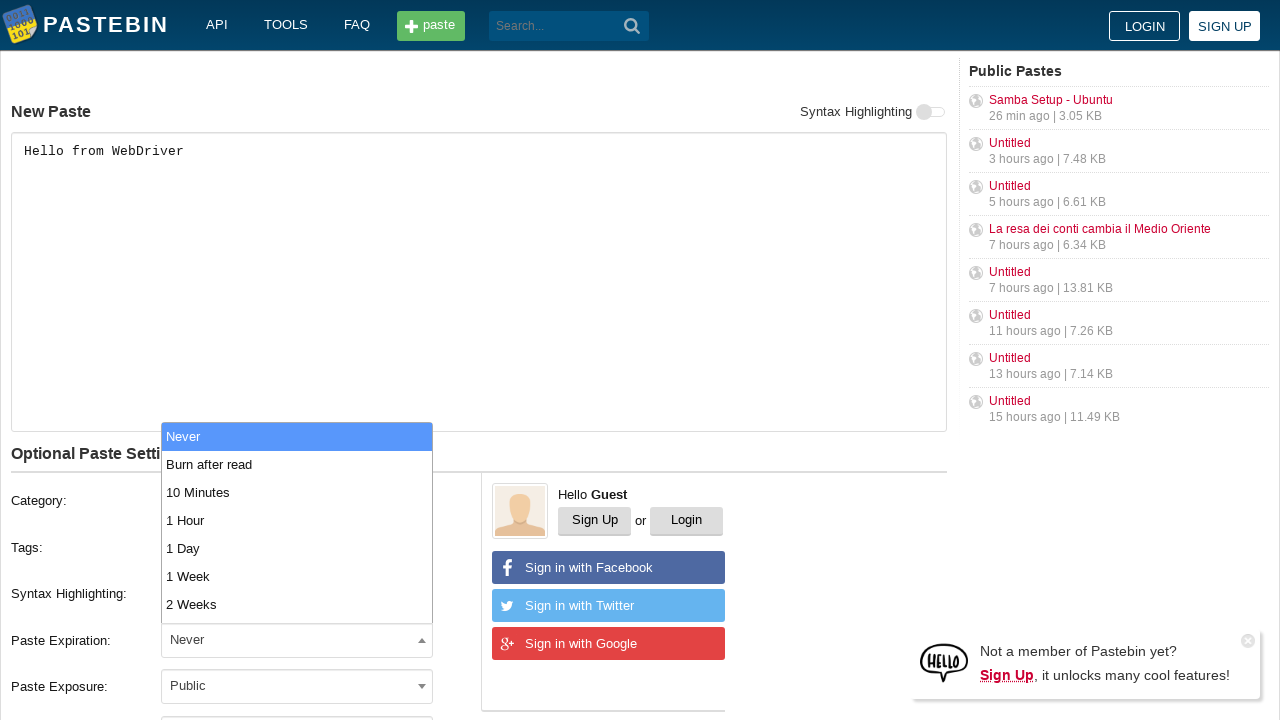

Selected '10 Minutes' from the expiration dropdown at (297, 492) on li:has-text('10 Minutes')
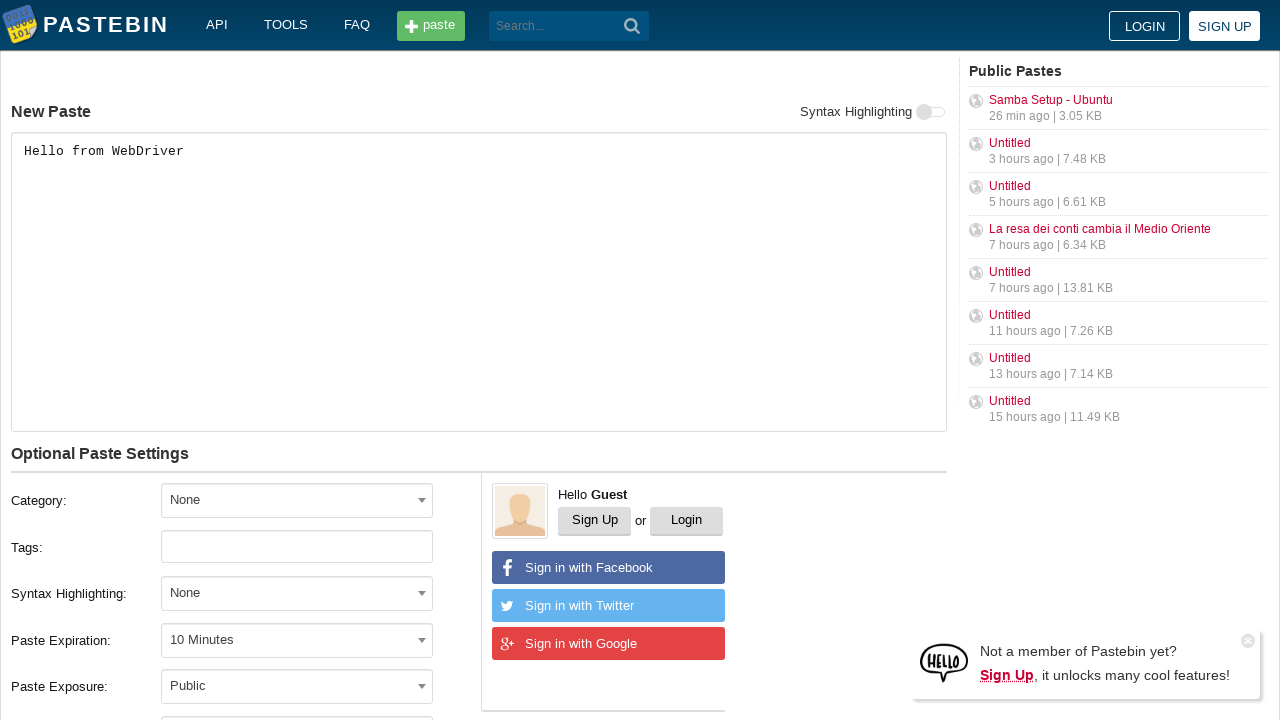

Entered title 'helloweb' in the paste name field on input#postform-name
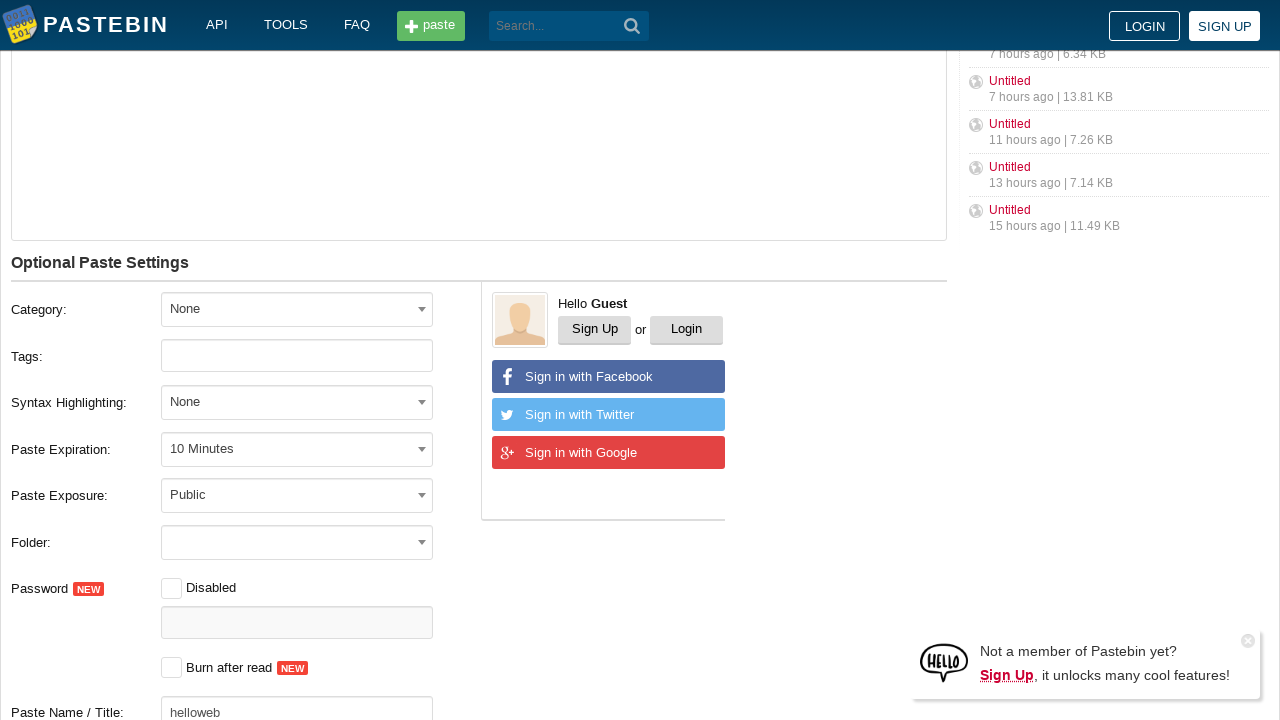

Clicked the submit button to create the paste at (632, 26) on button[type='submit']
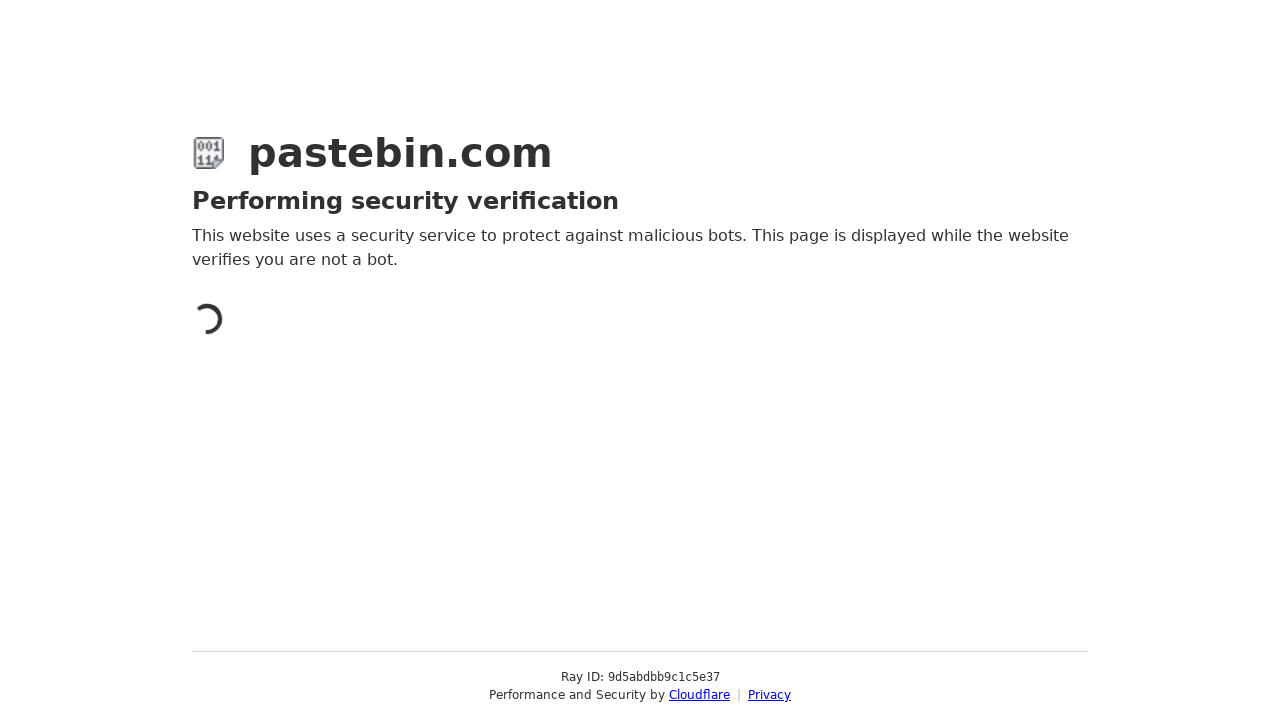

Waited for network to become idle after paste submission
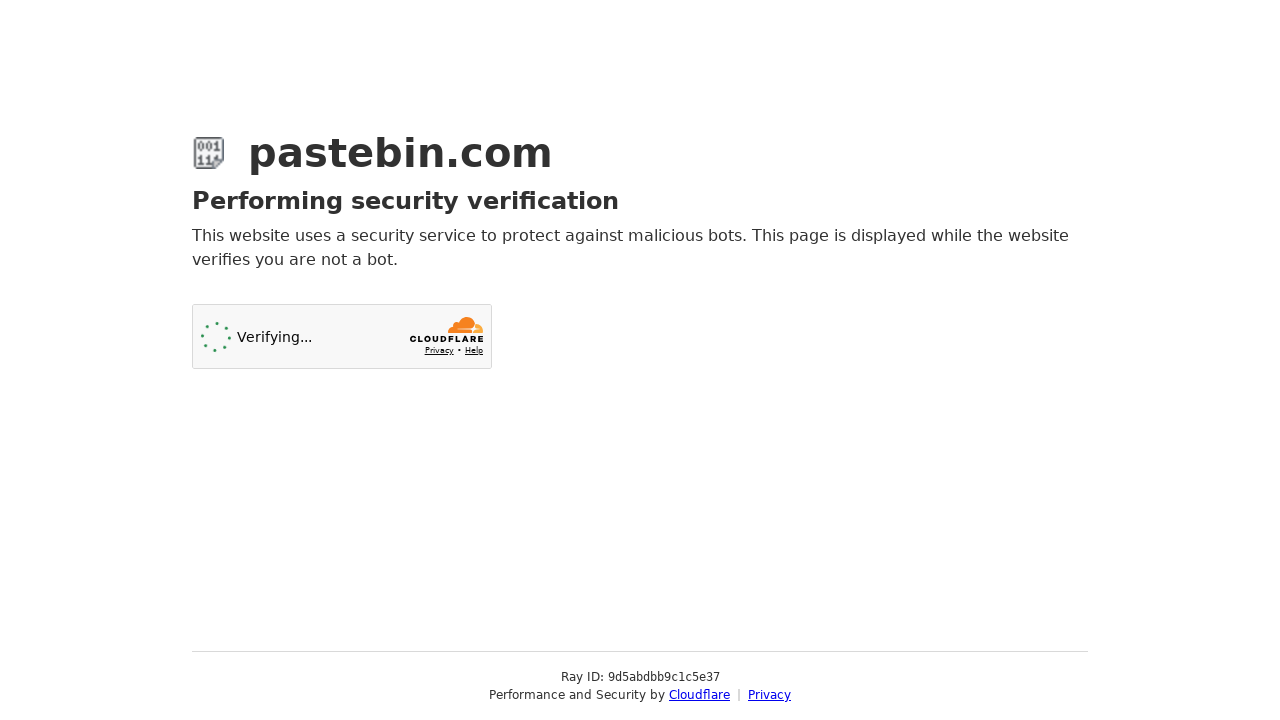

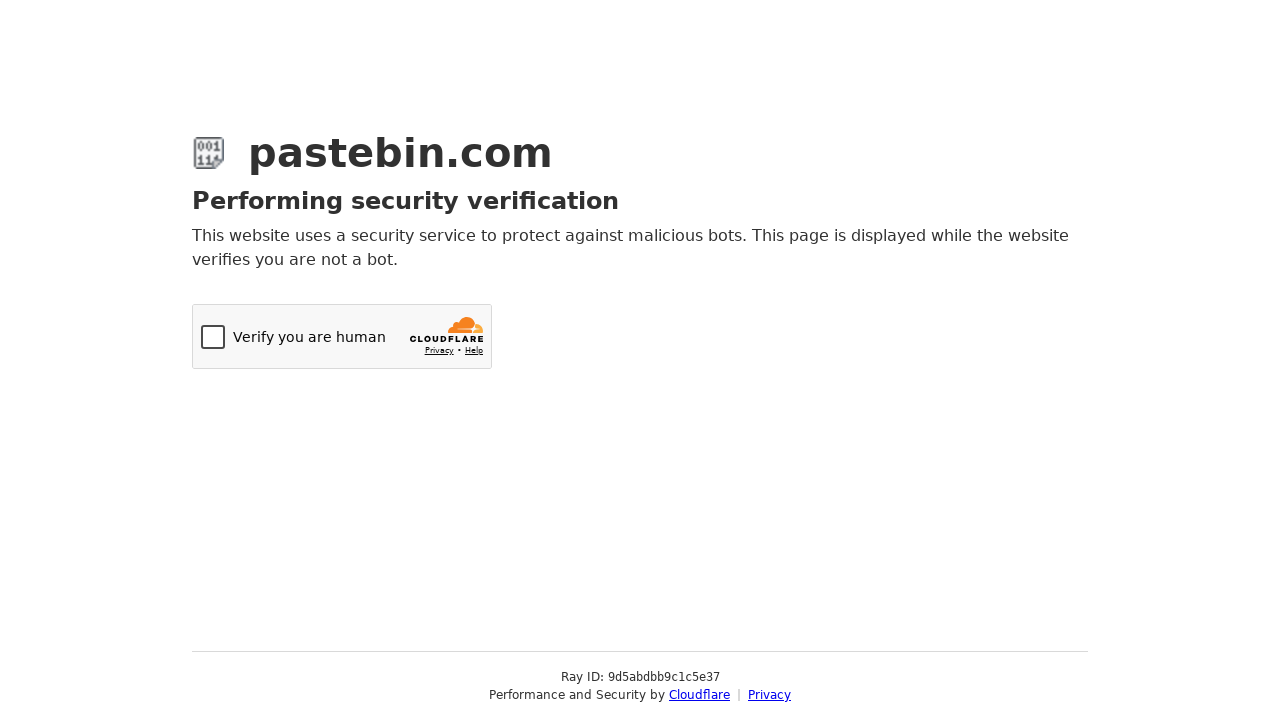